Demonstrates drag-and-drop mouse action by dragging element A onto element B on a test page

Starting URL: https://crossbrowsertesting.github.io/drag-and-drop

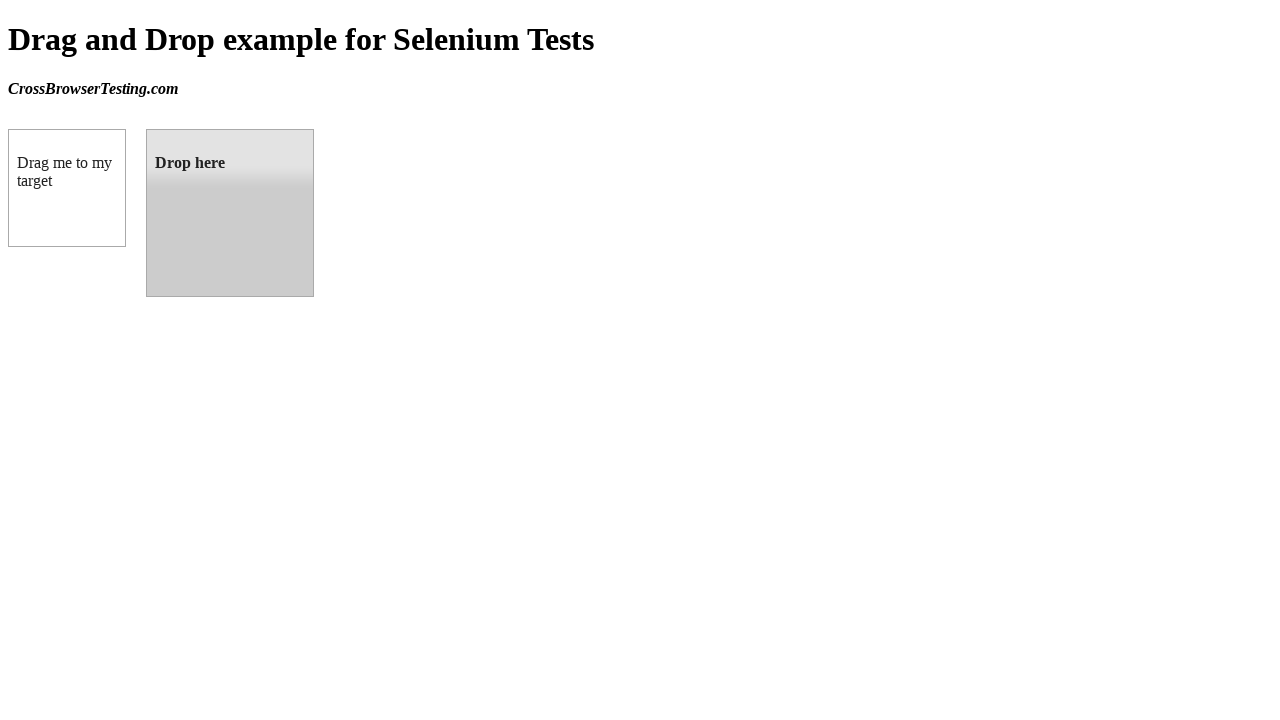

Navigated to drag-and-drop test page
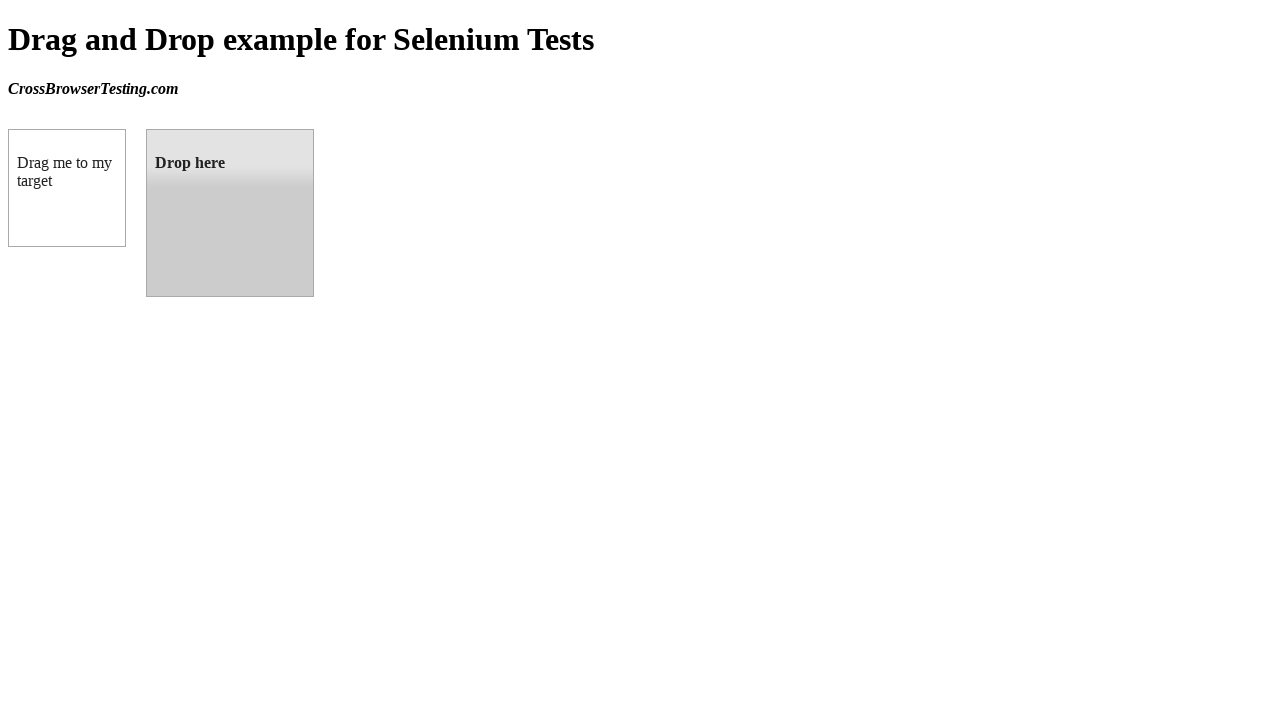

Located source element (draggable)
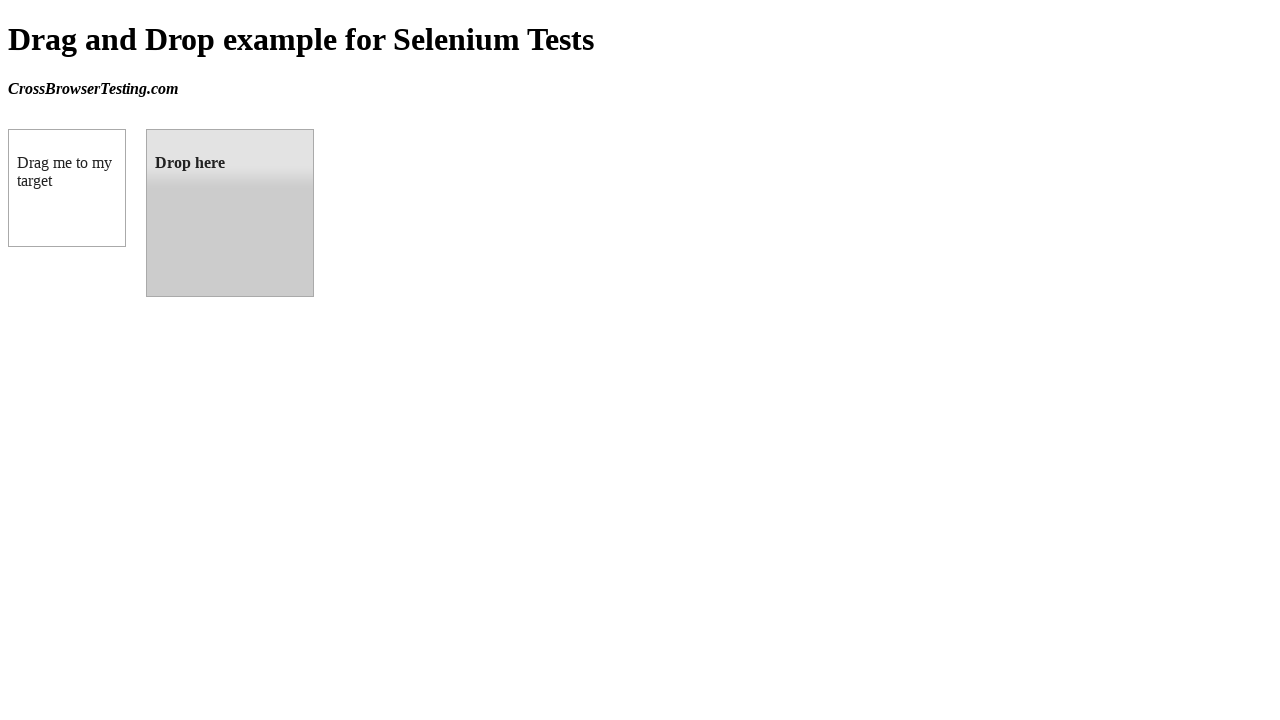

Located target element (droppable)
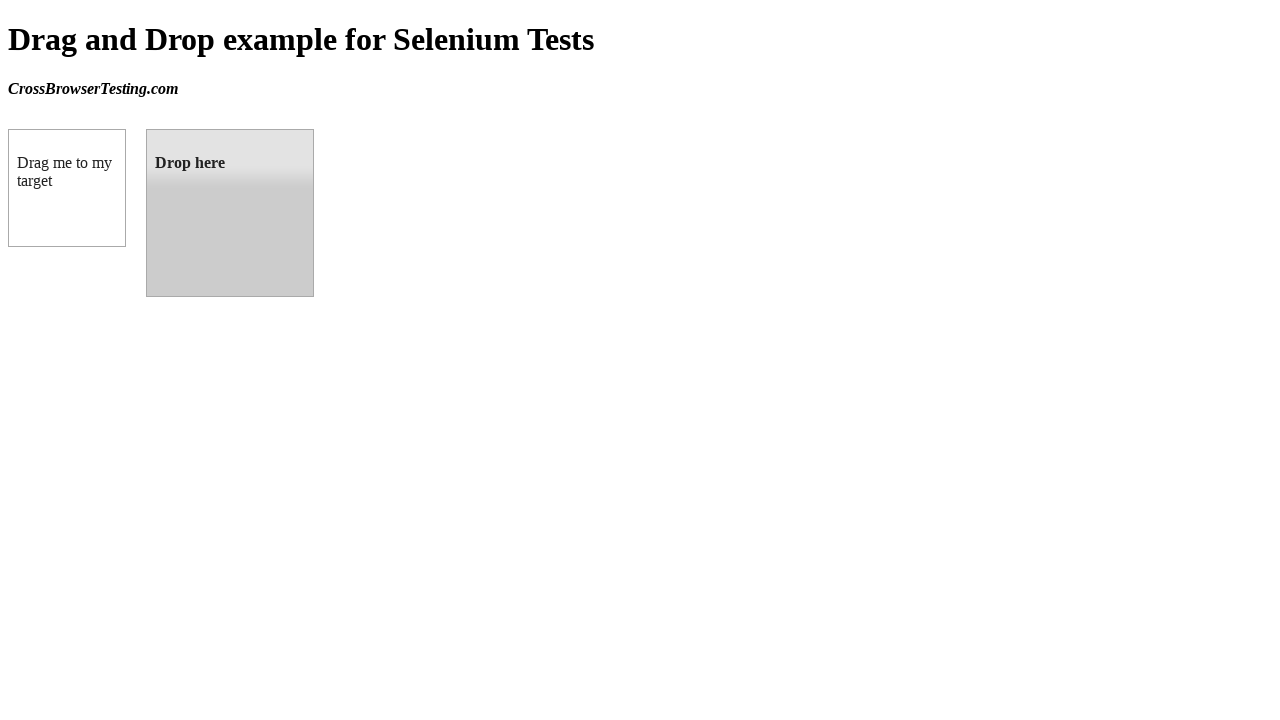

Dragged element A onto element B at (230, 213)
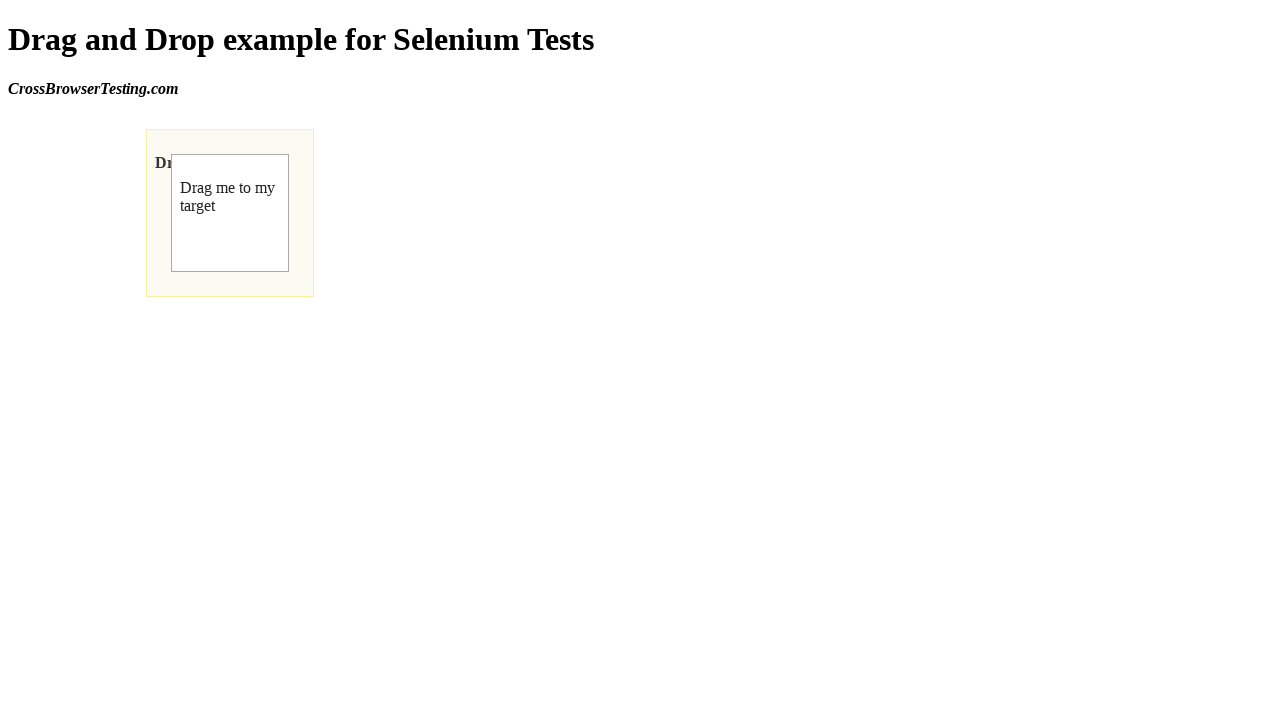

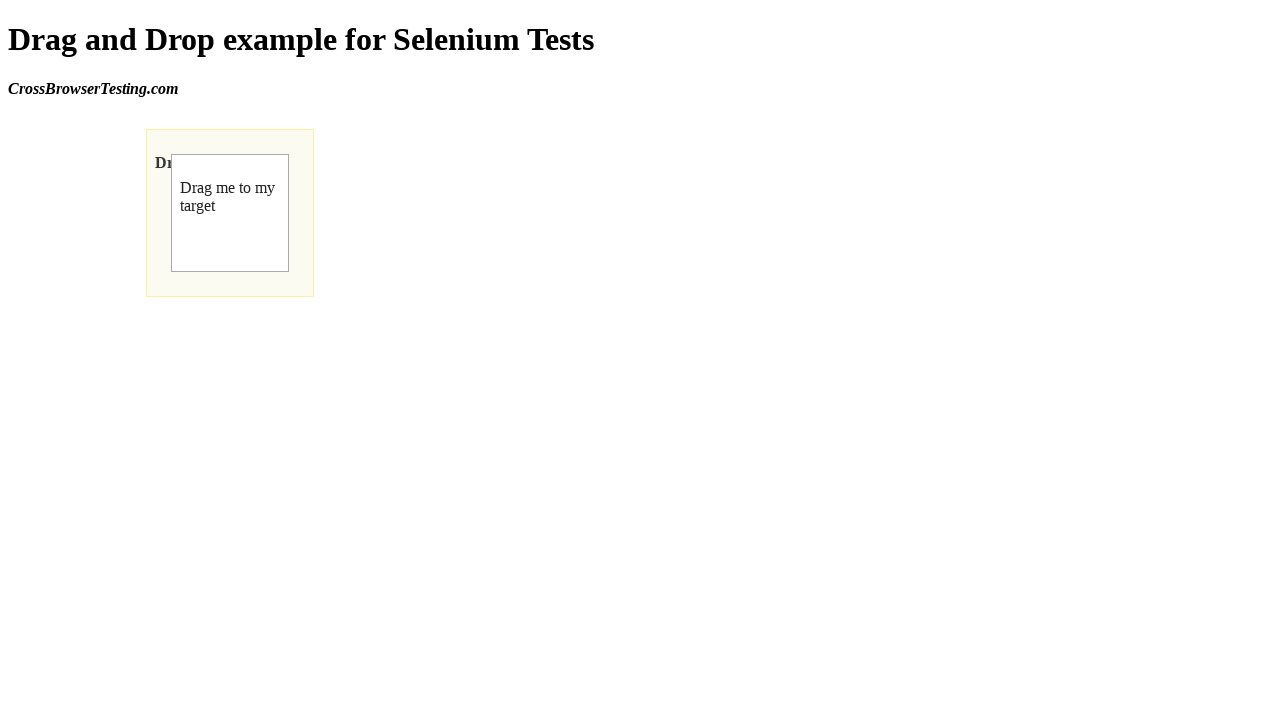